Tests click and hold functionality by hovering over an element, holding mouse down, and verifying text changes during hold and release

Starting URL: https://www.automationtesting.co.uk/actions.html

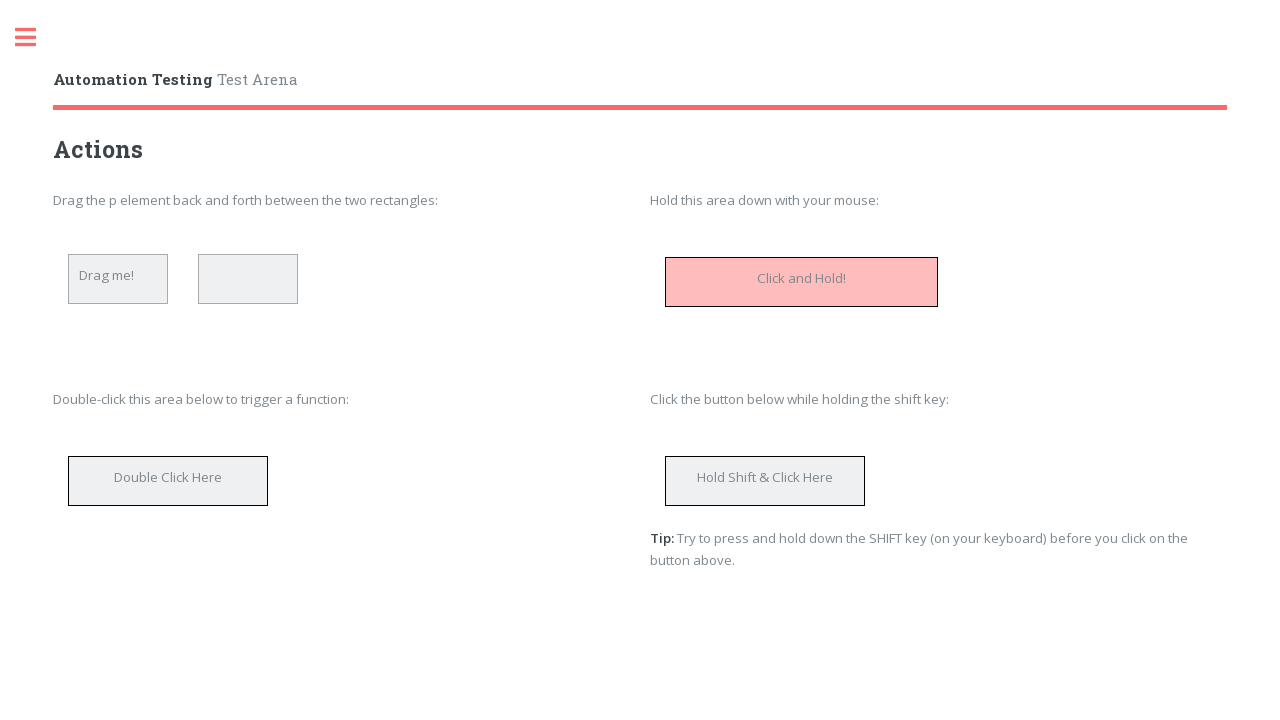

Verified default text 'Click and Hold!' is displayed
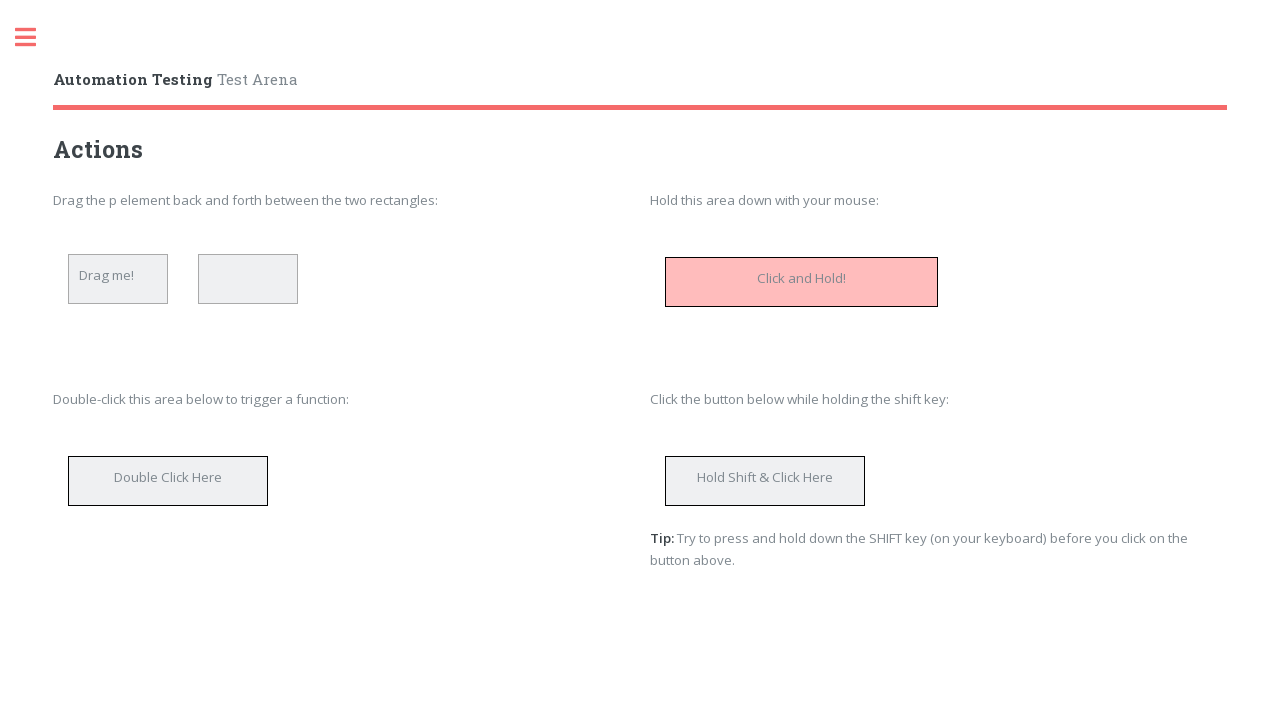

Hovered over the hold down button element at (802, 282) on #holdDown
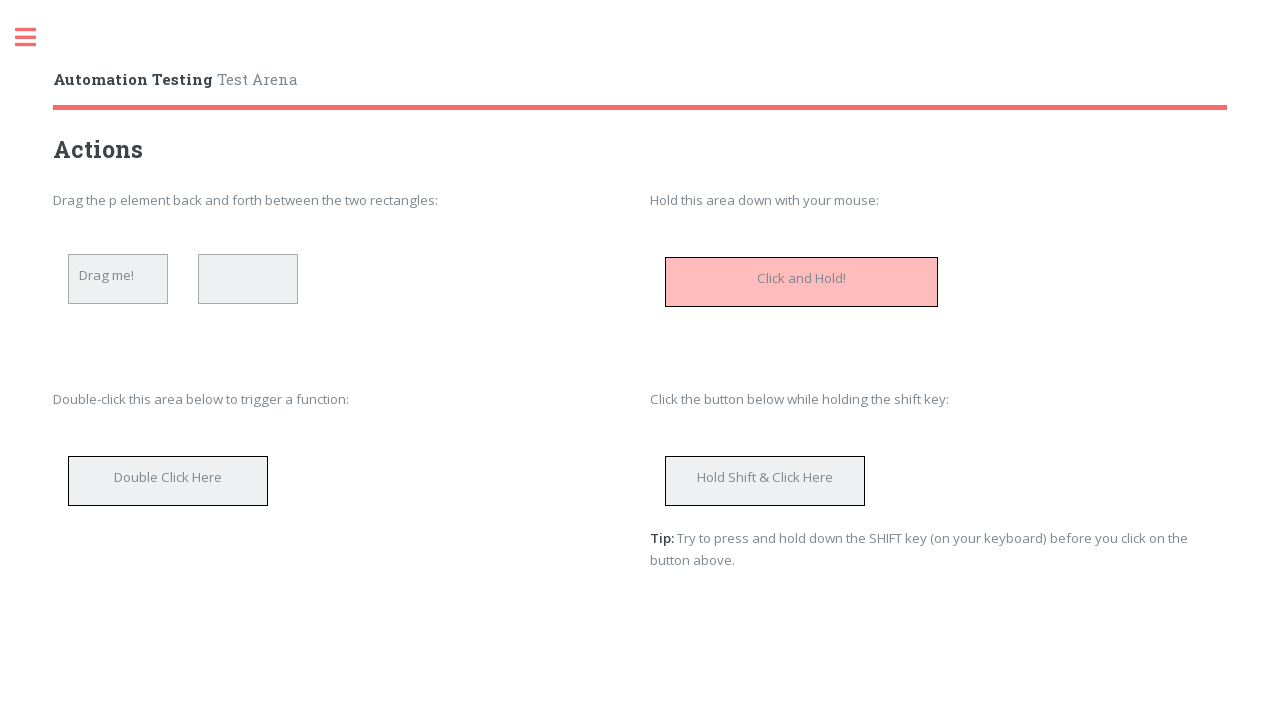

Pressed mouse button down to start click and hold at (802, 282)
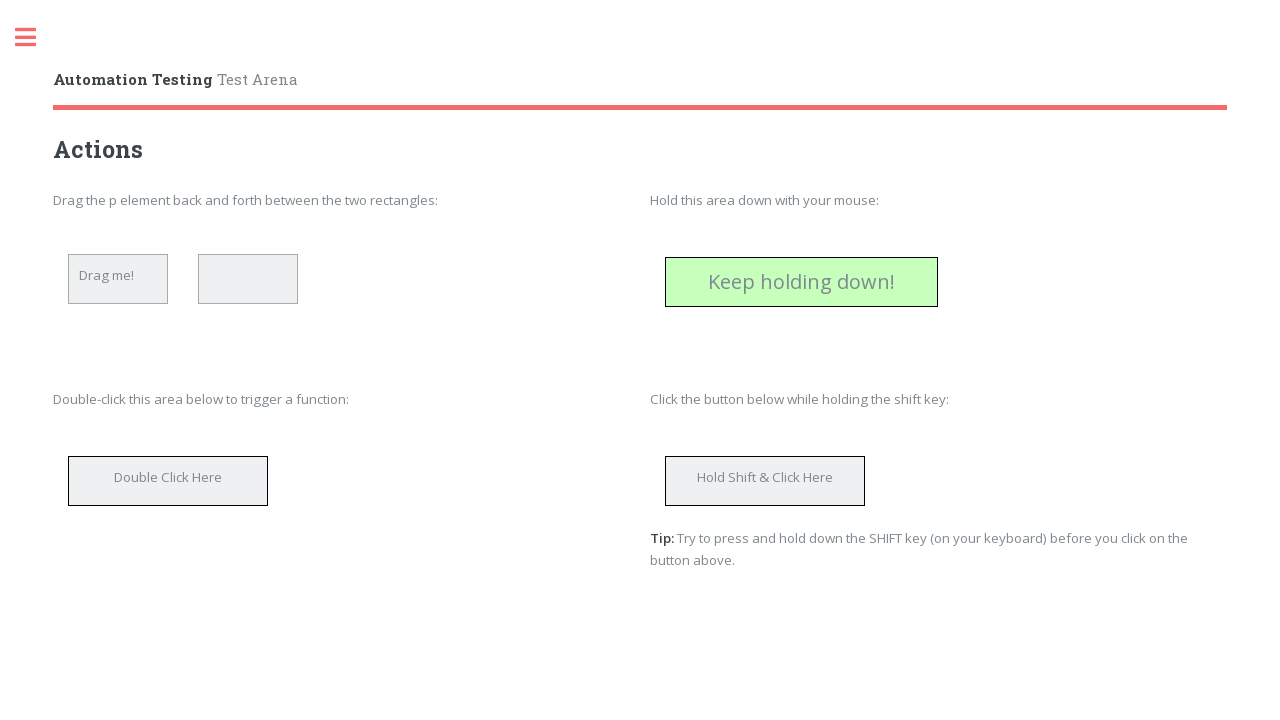

Verified text changed to 'Keep holding down!' while mouse button held
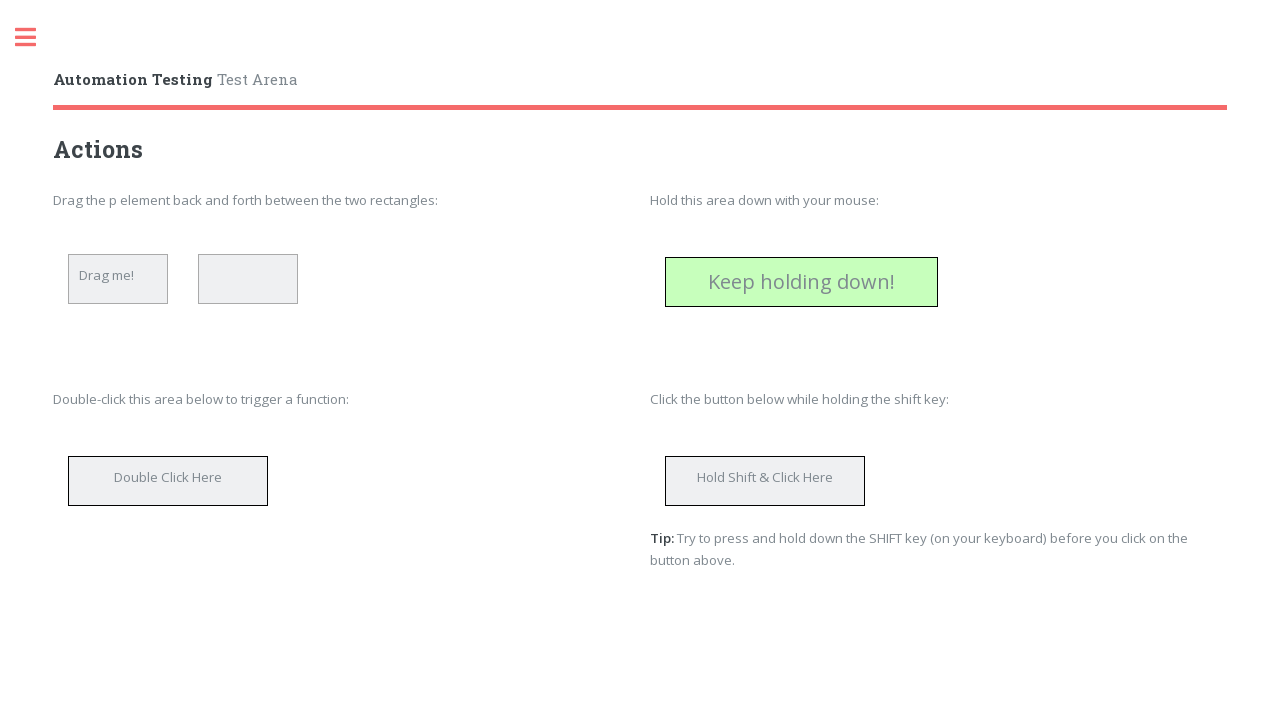

Waited 200ms while holding mouse button
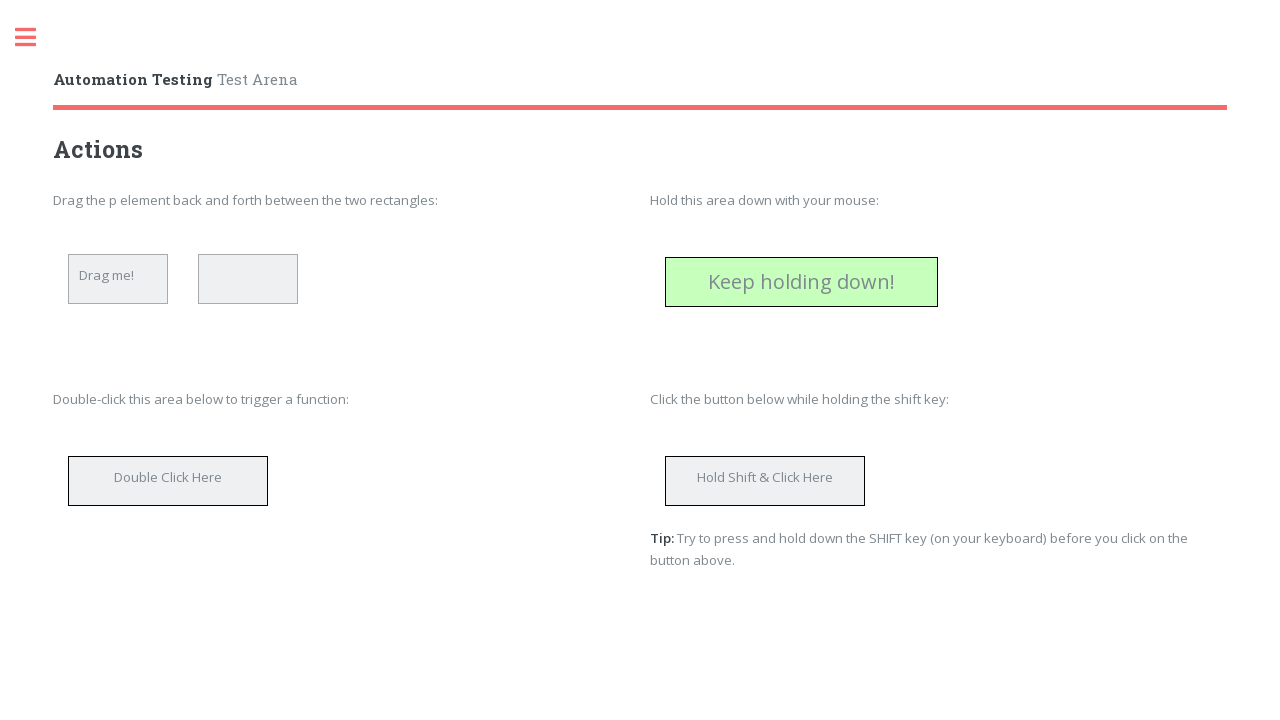

Released mouse button at (802, 282)
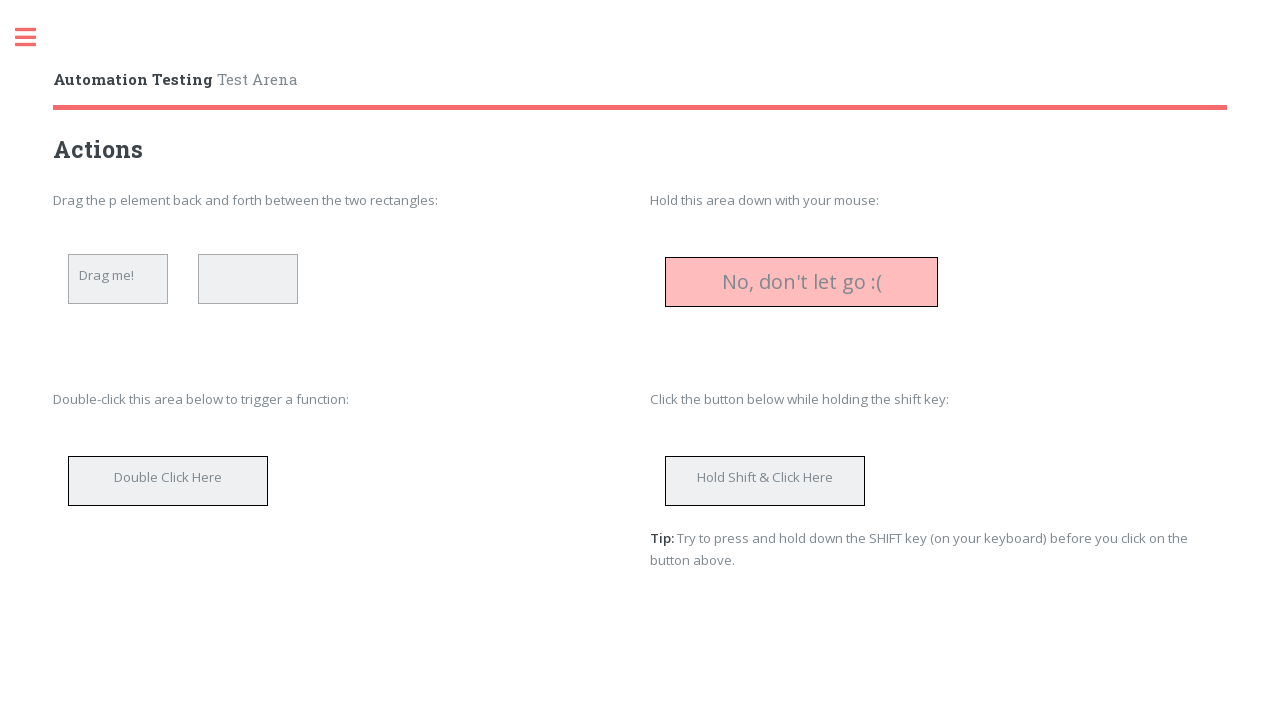

Verified text changed to 'No, don't let go :(' after releasing mouse button
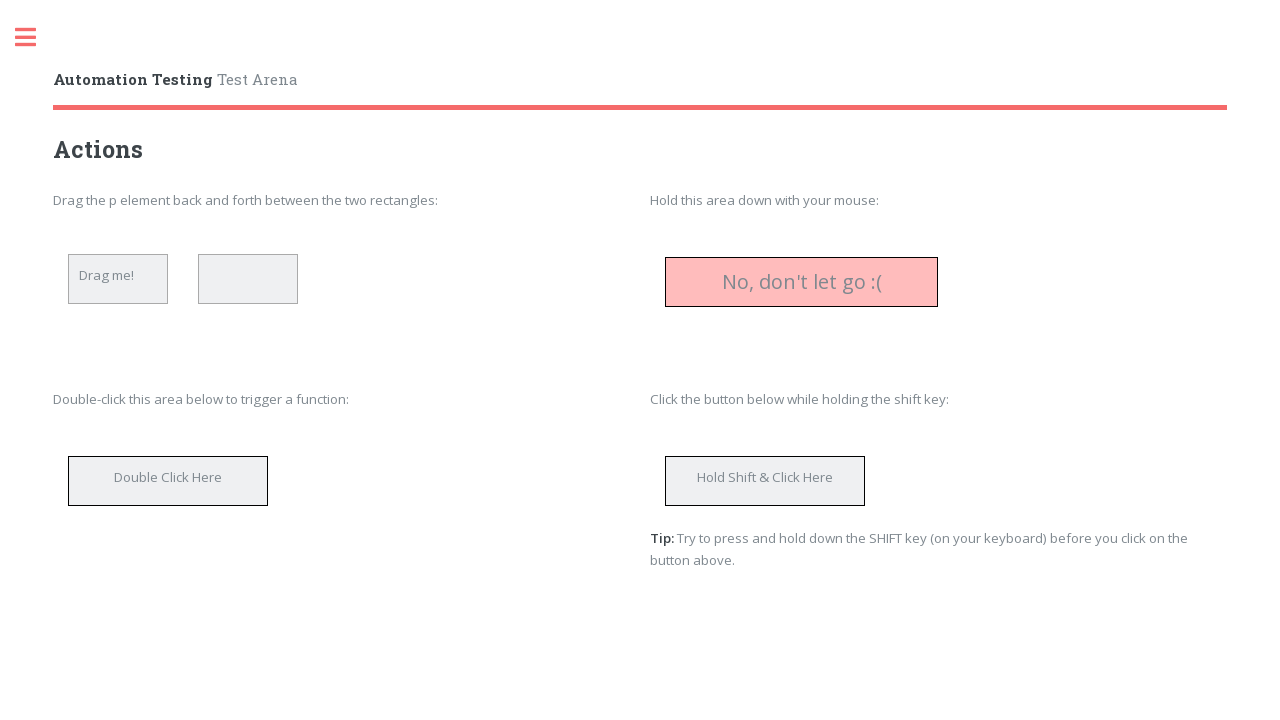

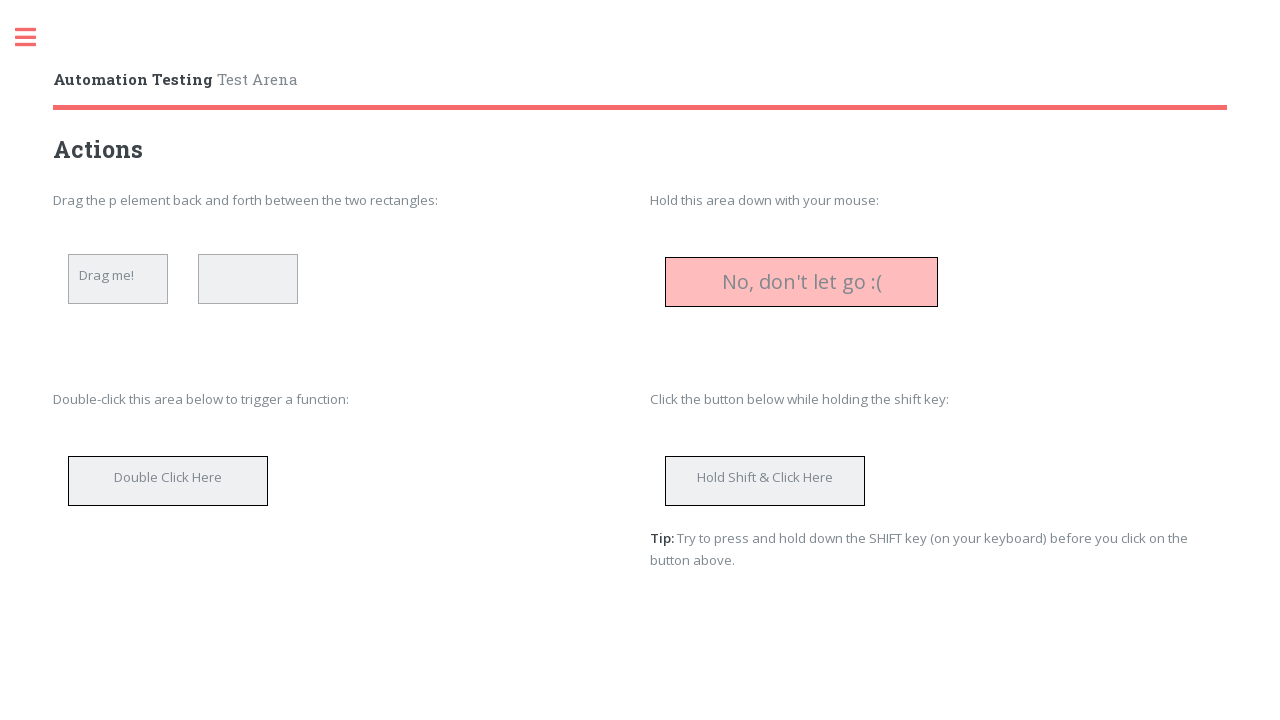